Tests drag and drop functionality by dragging an element and dropping it onto a target element within an iframe

Starting URL: https://jqueryui.com/droppable/

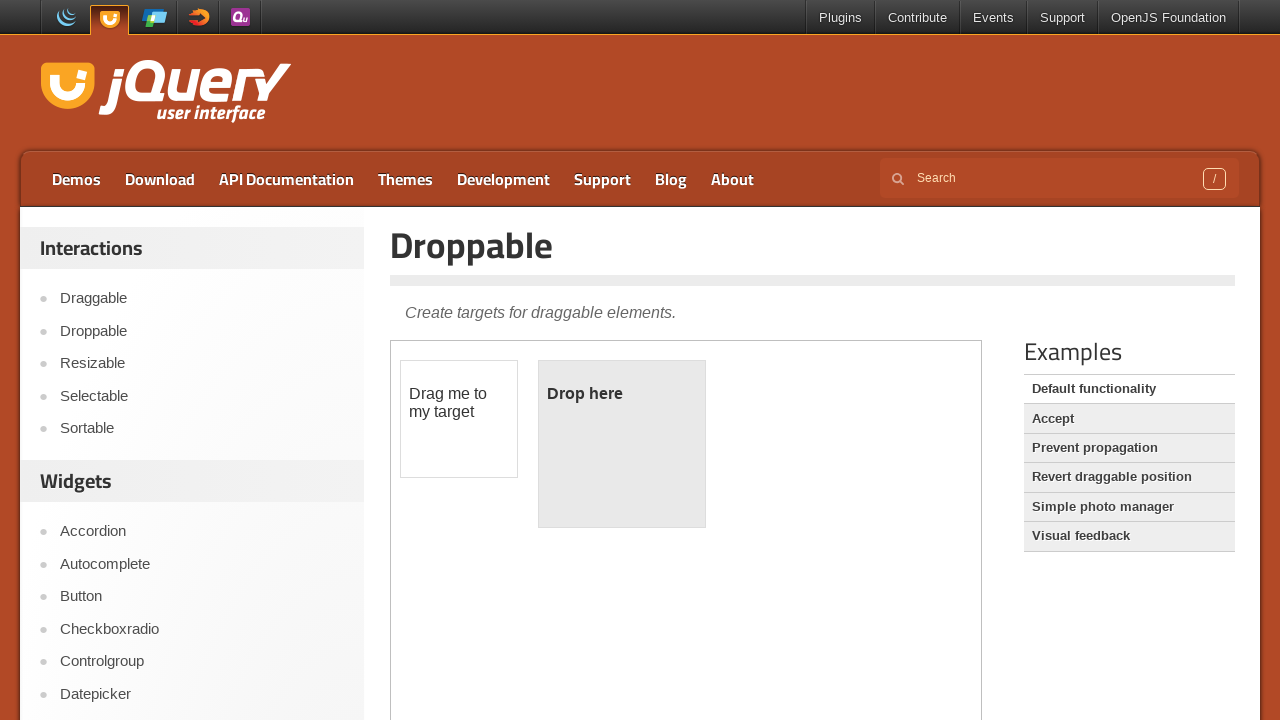

Located the iframe containing drag and drop demo
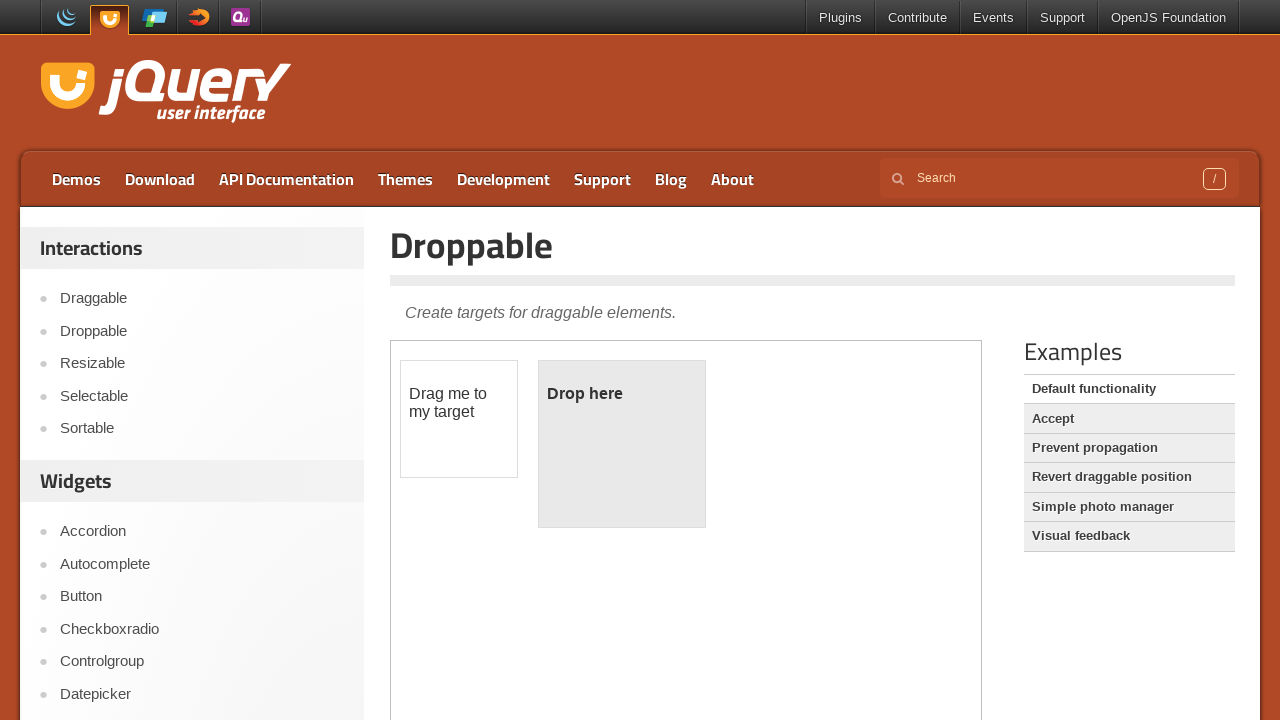

Located the draggable element with id 'draggable'
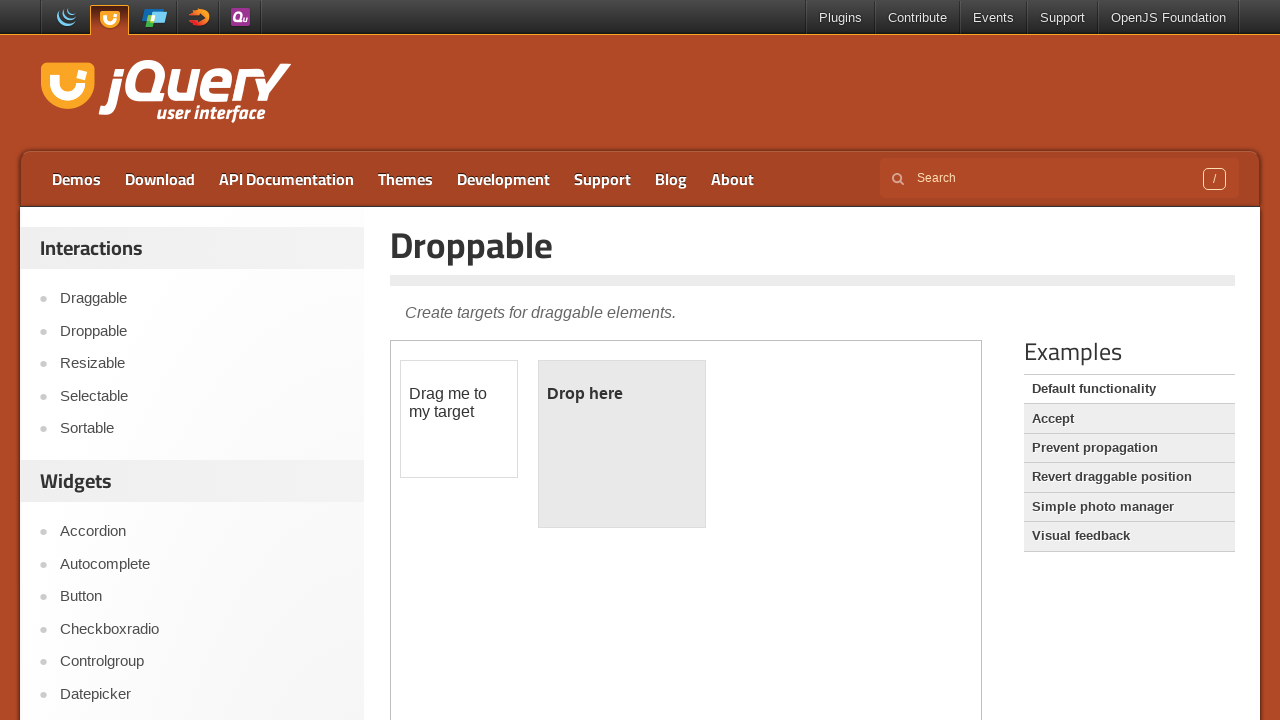

Located the droppable target element with id 'droppable'
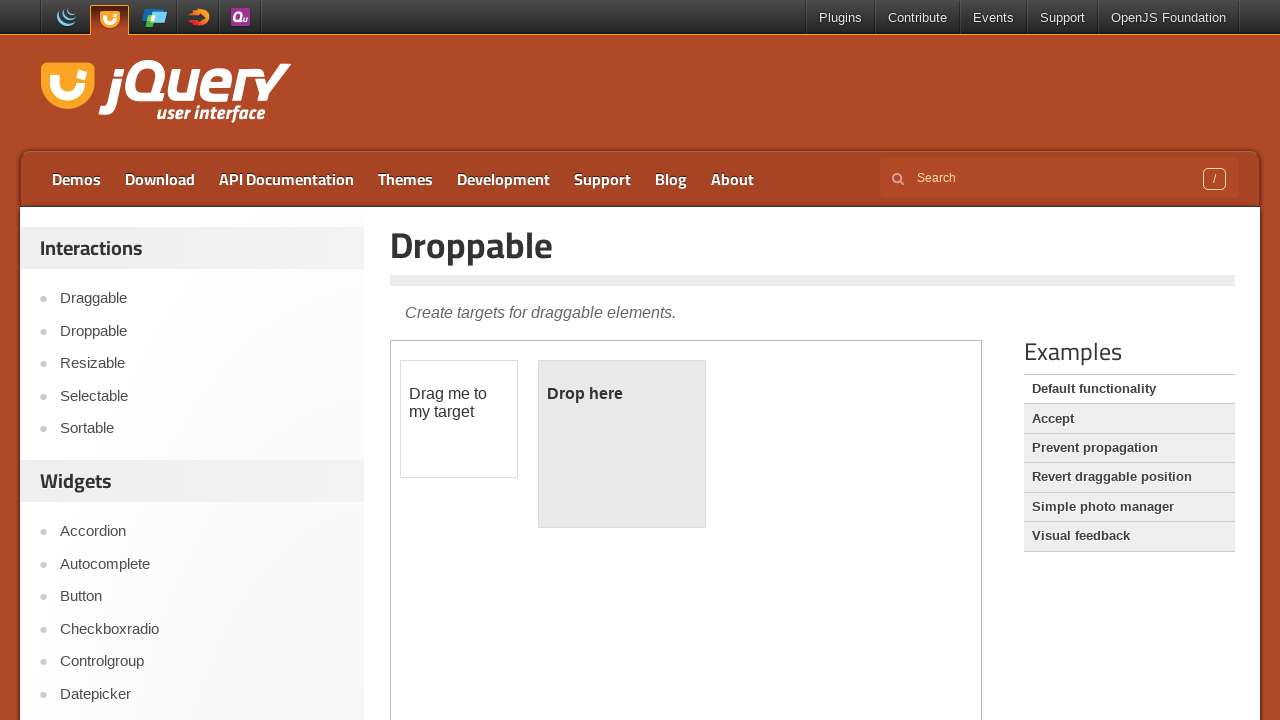

Performed drag and drop action from draggable element to droppable target at (622, 444)
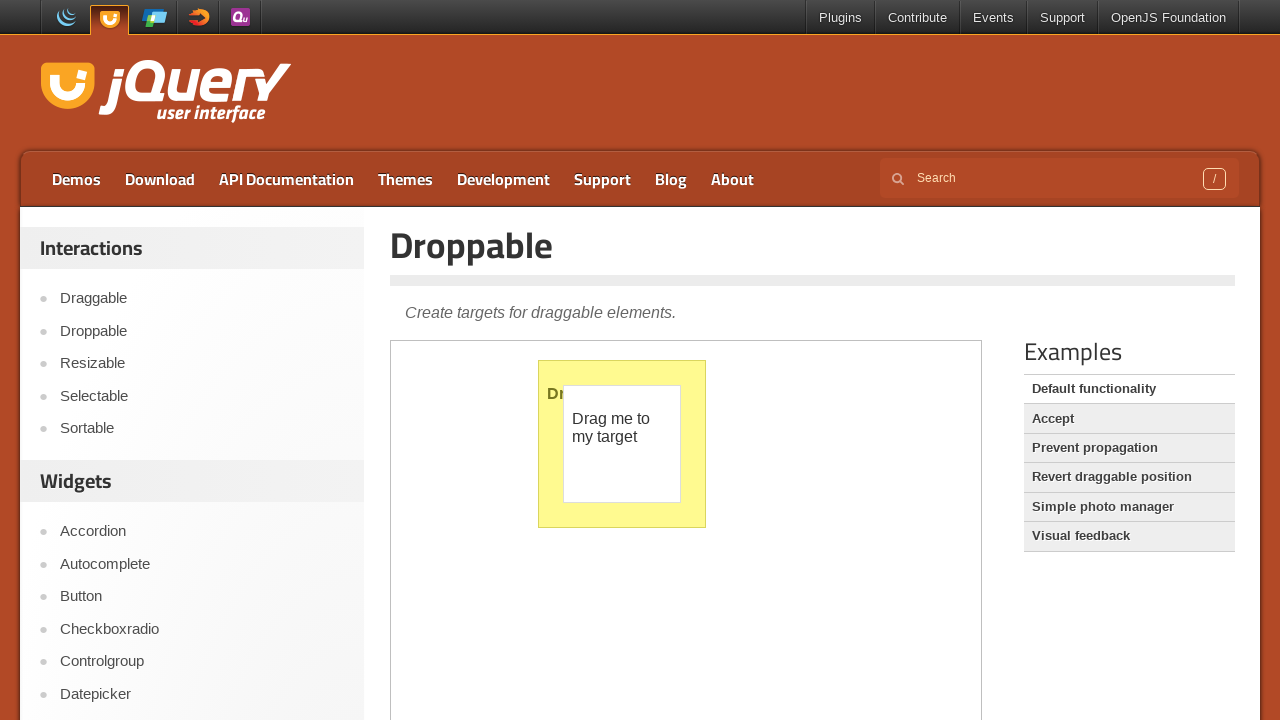

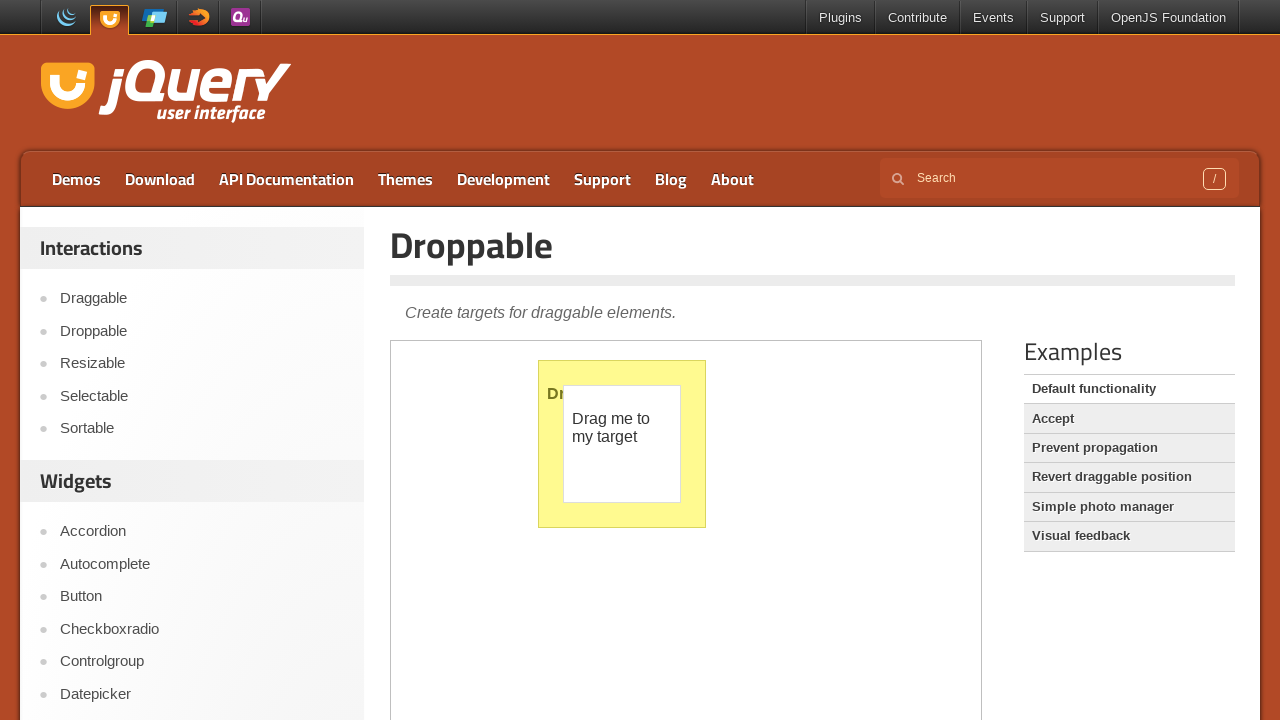